Tests calculator subtraction functionality by clicking buttons to compute 234823 - 23094823

Starting URL: https://www.calculator.net/

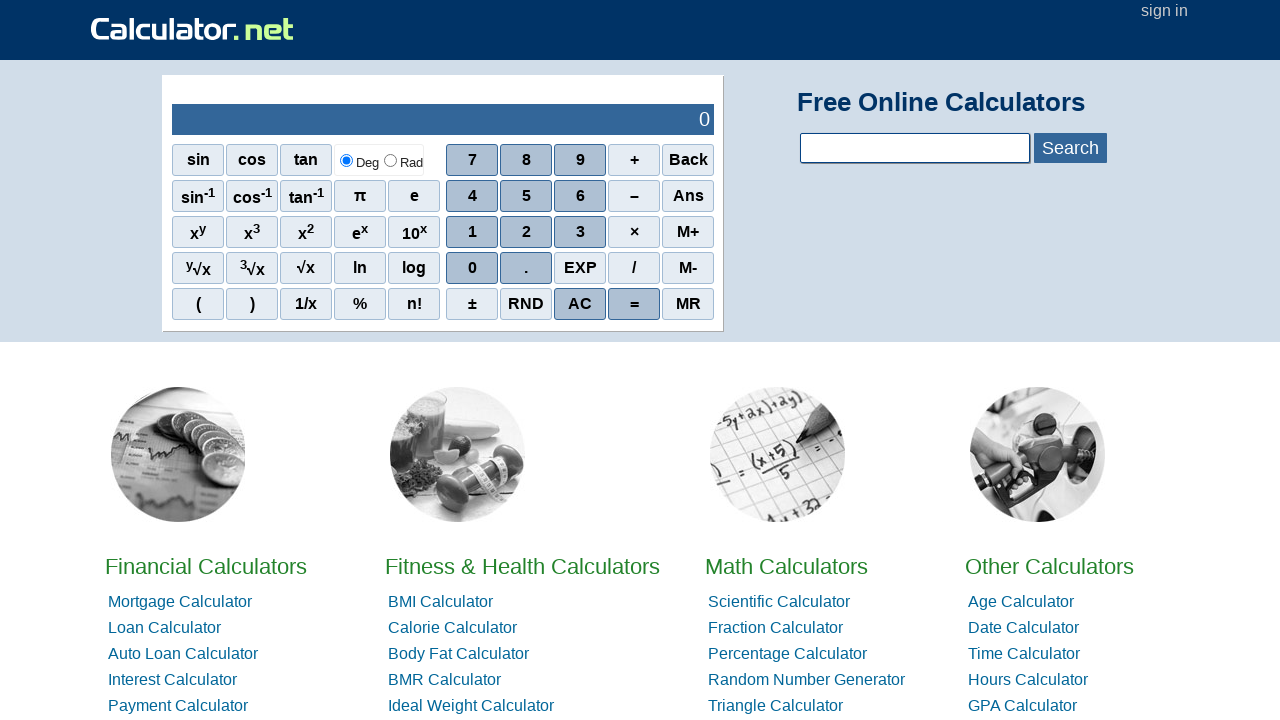

Clicked digit 2 at (526, 232) on xpath=//*[@id="sciout"]/tbody/tr[2]/td[2]/div/div[3]/span[2]
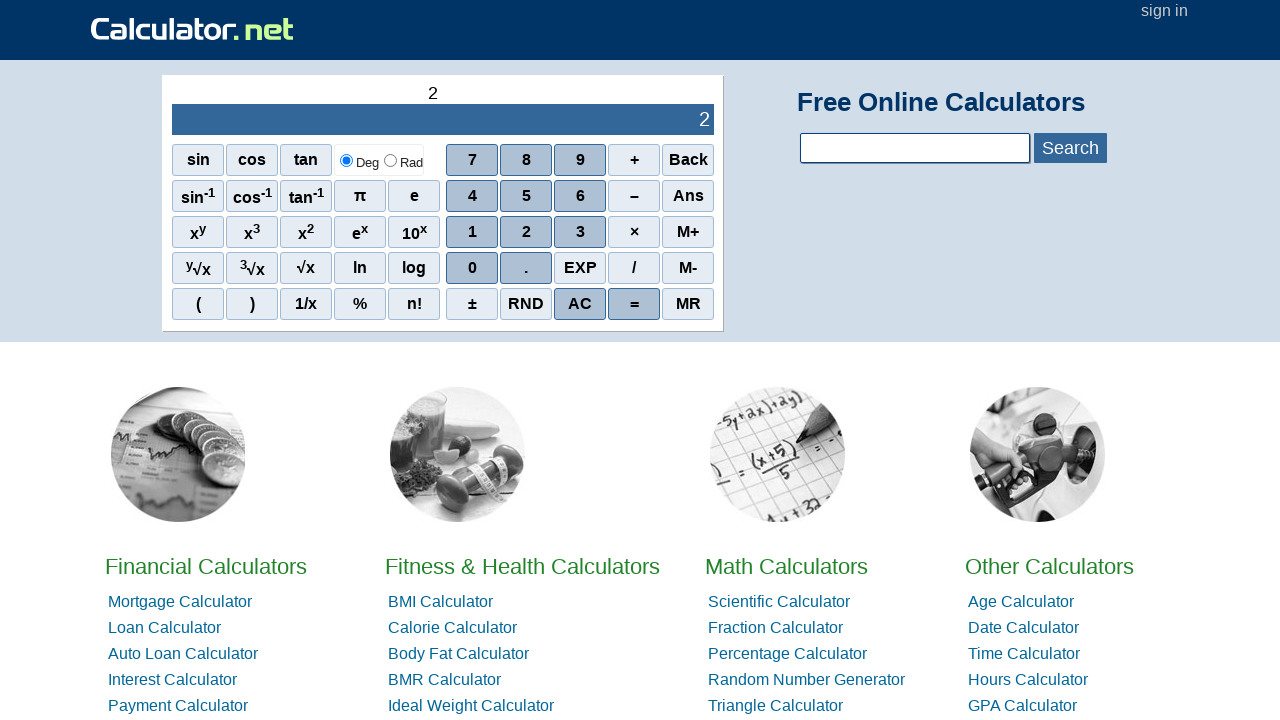

Clicked digit 3 at (580, 232) on xpath=//*[@id="sciout"]/tbody/tr[2]/td[2]/div/div[3]/span[3]
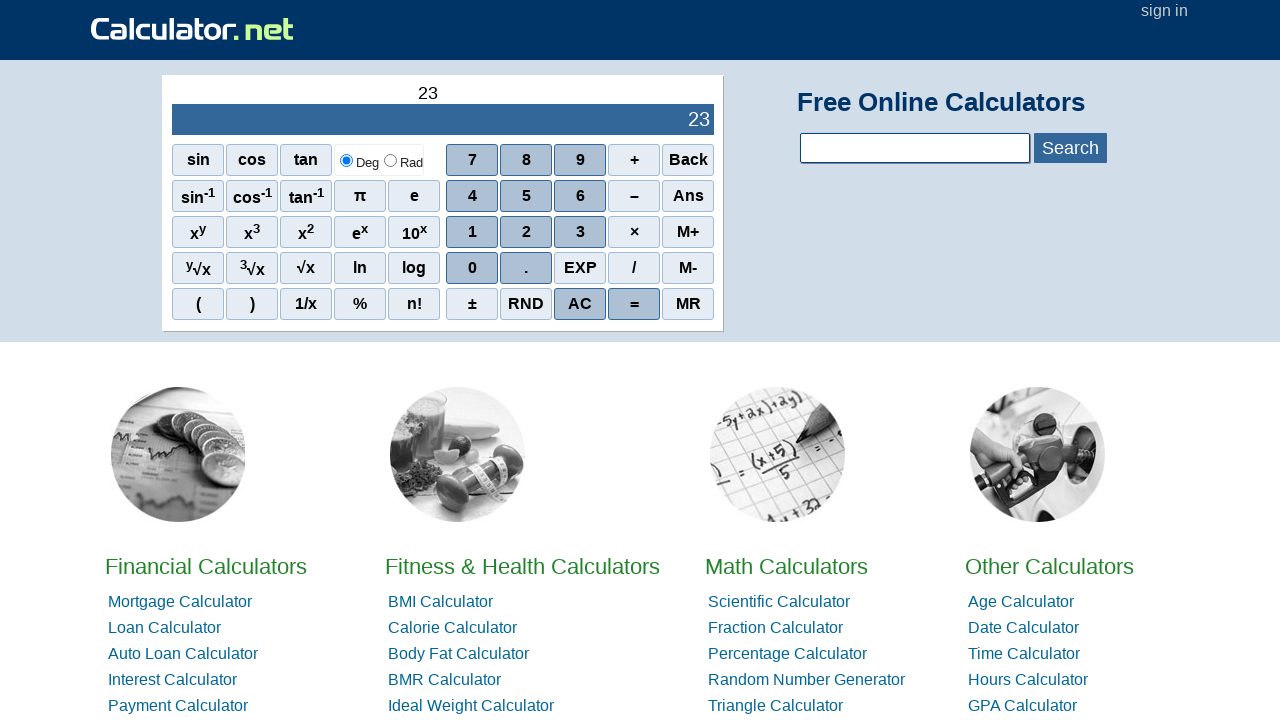

Clicked digit 4 at (472, 196) on xpath=//*[@id="sciout"]/tbody/tr[2]/td[2]/div/div[2]/span[1]
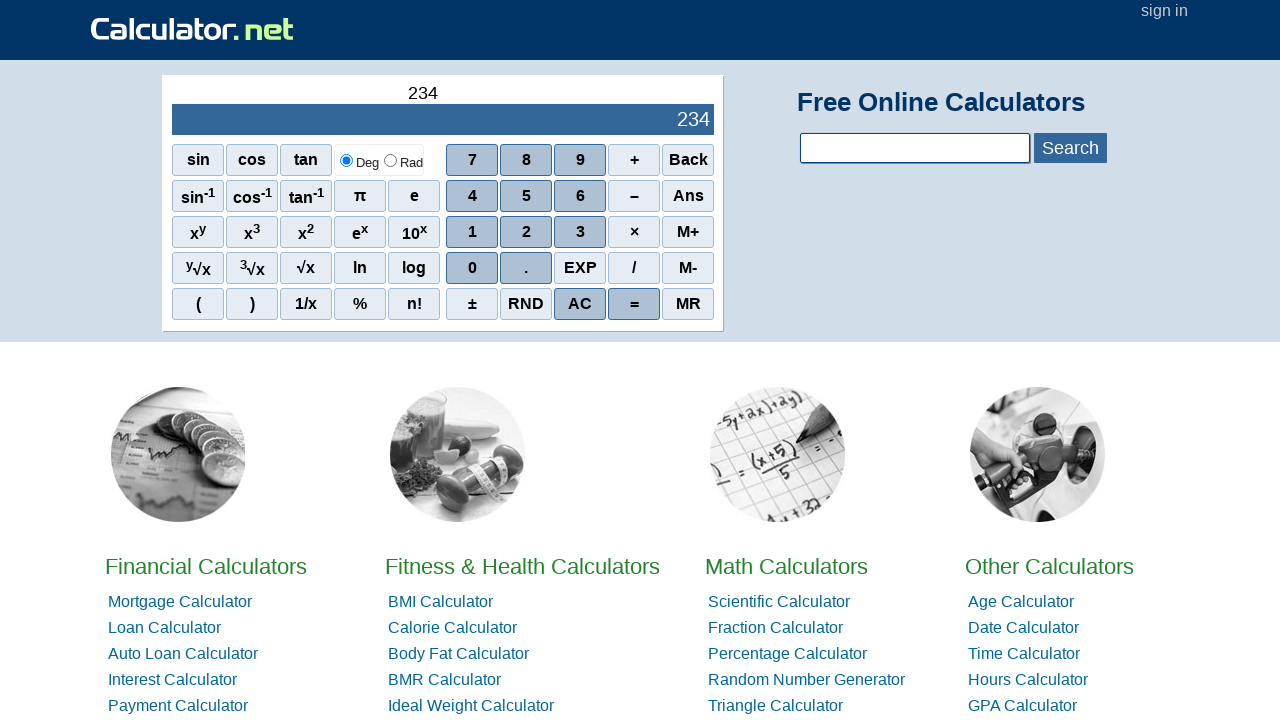

Clicked digit 8 at (526, 160) on xpath=//*[@id="sciout"]/tbody/tr[2]/td[2]/div/div[1]/span[2]
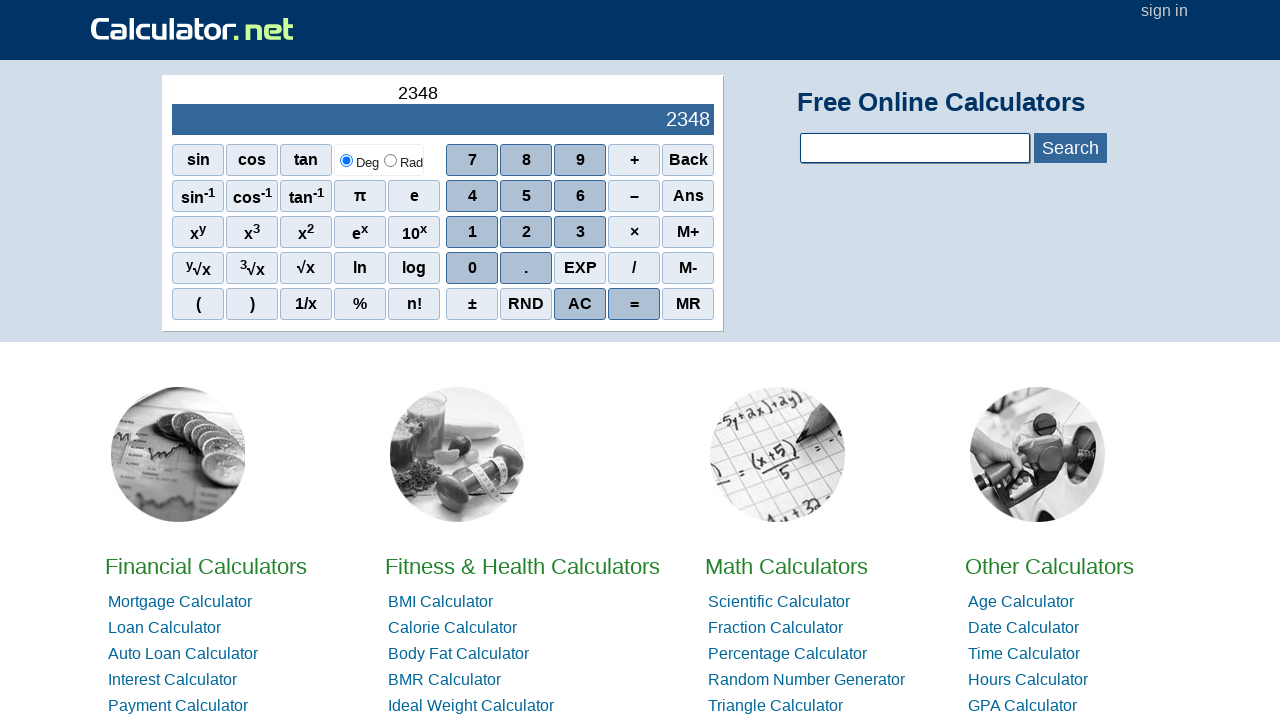

Clicked digit 2 at (526, 232) on xpath=//*[@id="sciout"]/tbody/tr[2]/td[2]/div/div[3]/span[2]
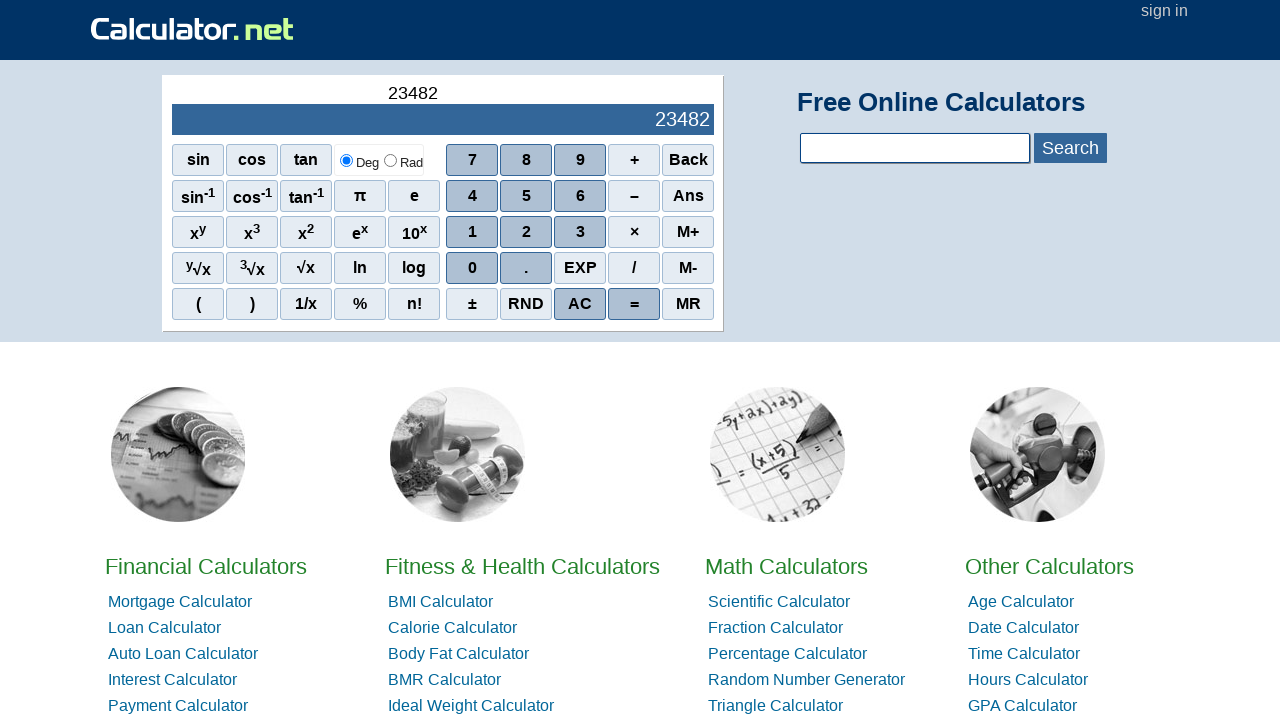

Clicked digit 3 at (580, 232) on xpath=//*[@id="sciout"]/tbody/tr[2]/td[2]/div/div[3]/span[3]
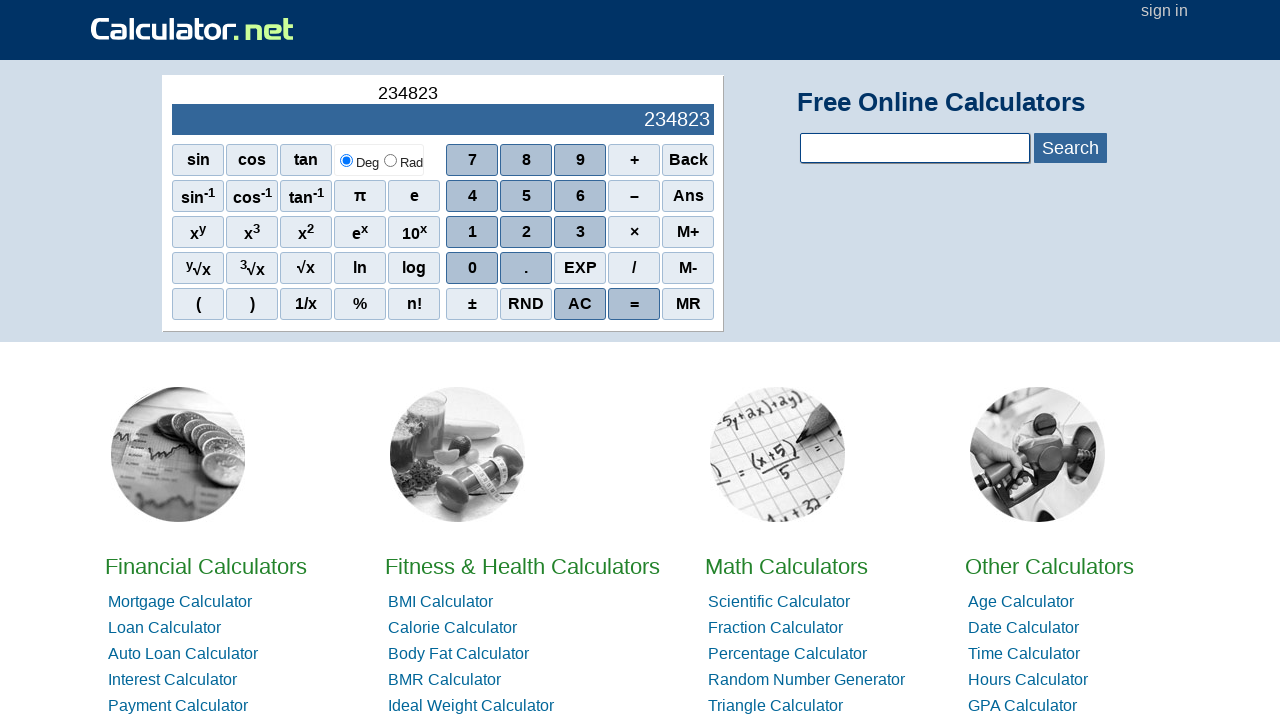

Clicked minus button (first time) at (634, 196) on xpath=//*[@id="sciout"]/tbody/tr[2]/td[2]/div/div[2]/span[4]
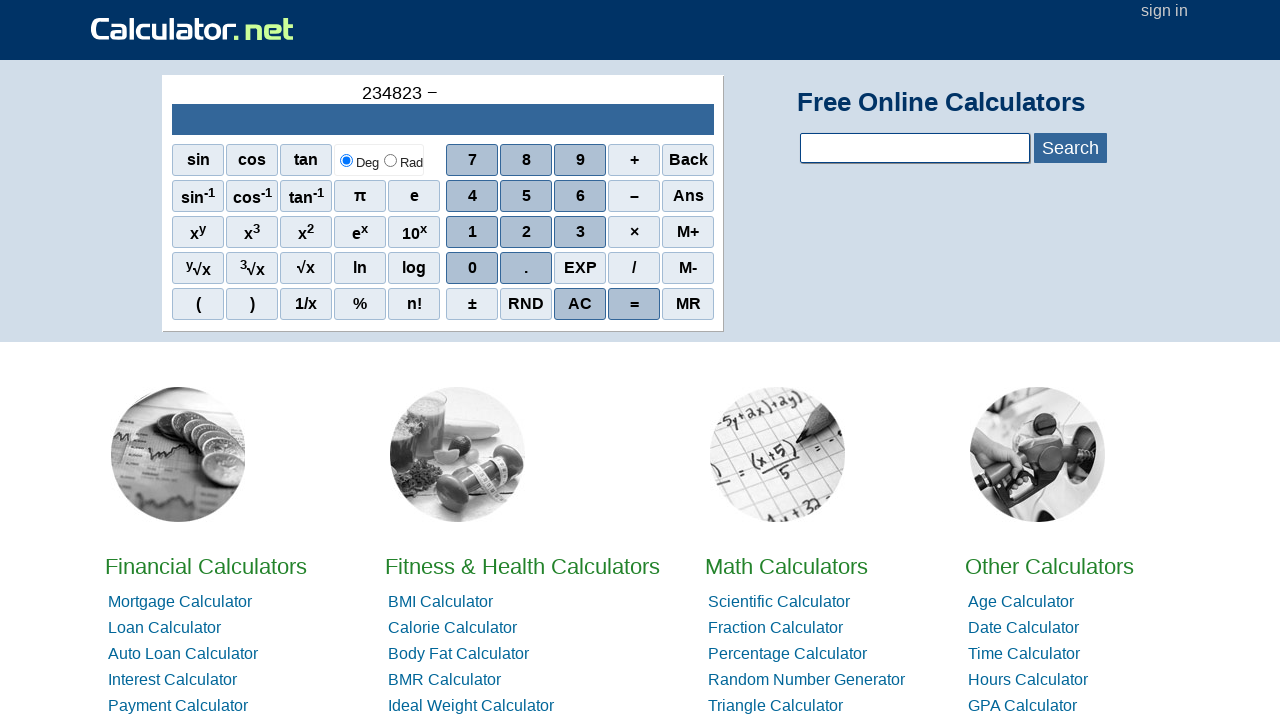

Clicked minus button (second time) at (634, 196) on xpath=//*[@id="sciout"]/tbody/tr[2]/td[2]/div/div[2]/span[4]
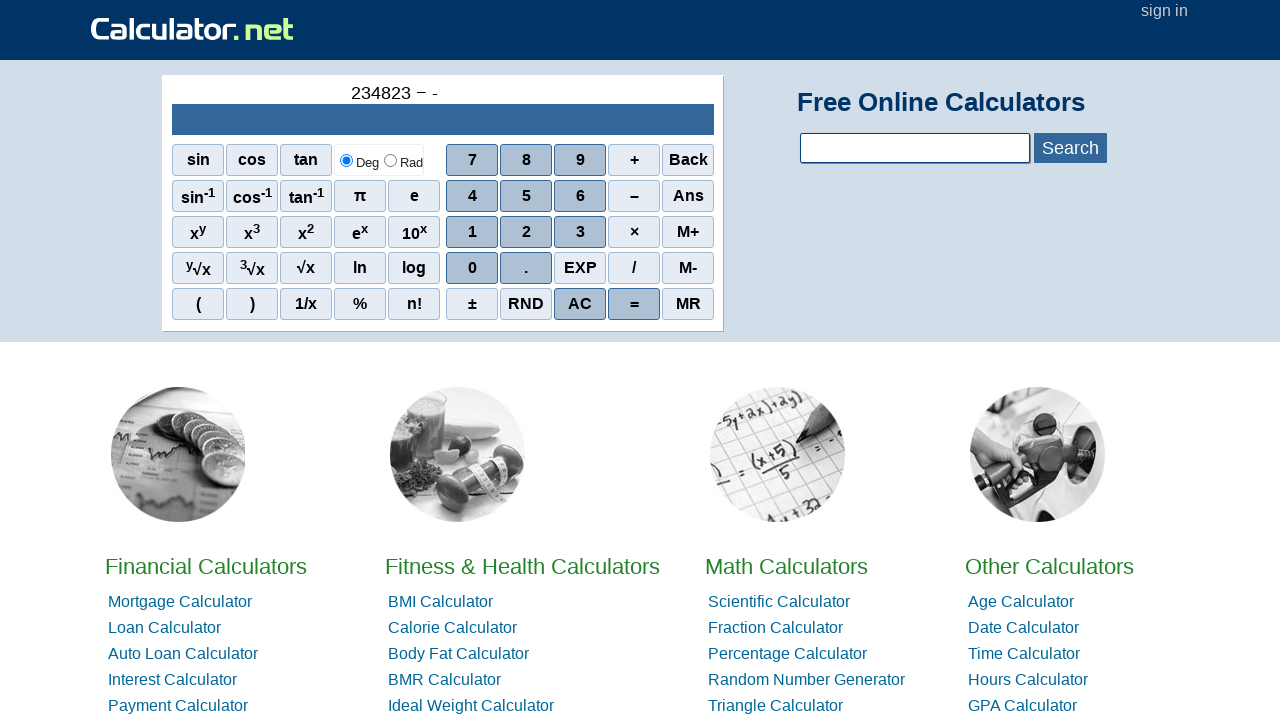

Clicked digit 2 at (526, 232) on xpath=//*[@id="sciout"]/tbody/tr[2]/td[2]/div/div[3]/span[2]
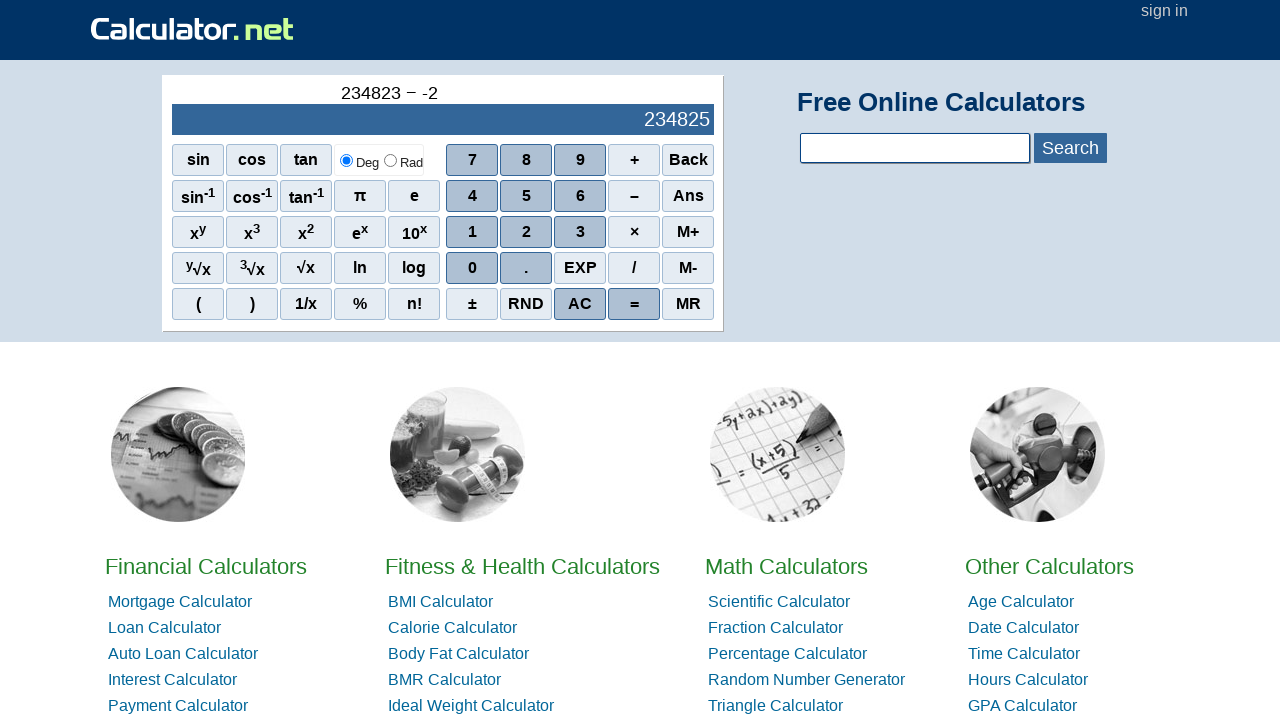

Clicked digit 3 at (580, 232) on xpath=//*[@id="sciout"]/tbody/tr[2]/td[2]/div/div[3]/span[3]
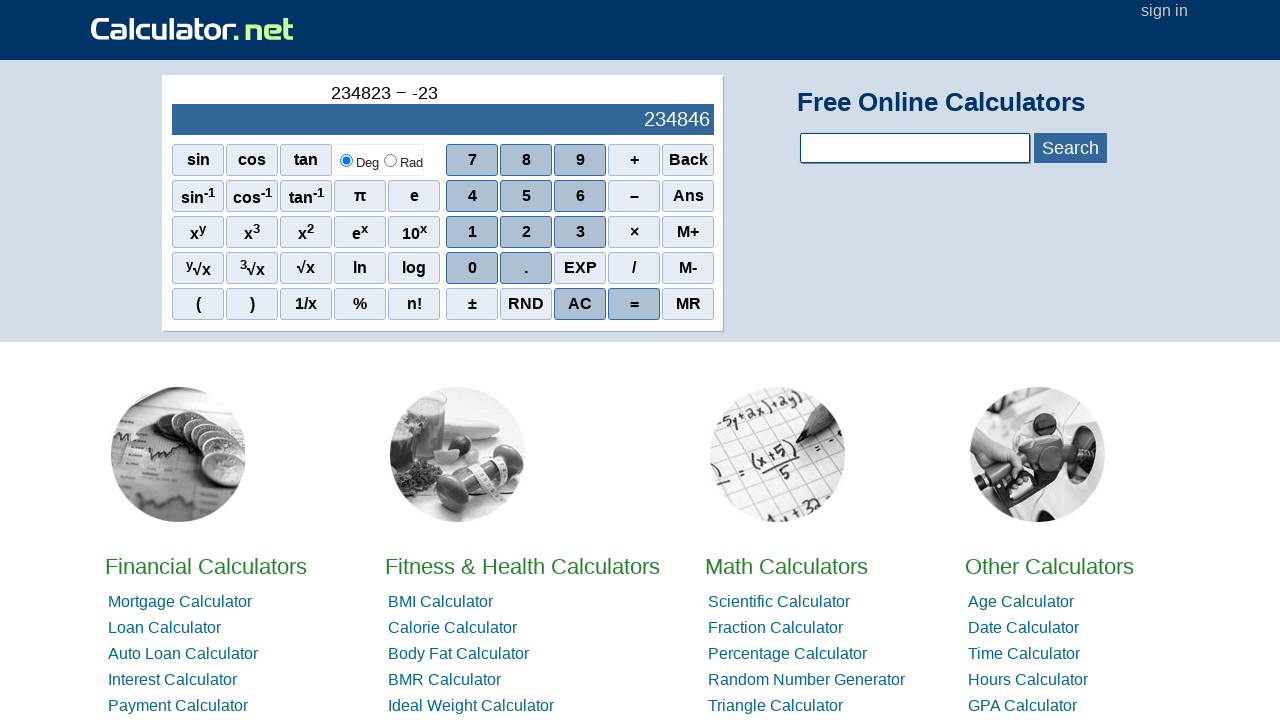

Clicked digit 0 at (472, 268) on xpath=//*[@id="sciout"]/tbody/tr[2]/td[2]/div/div[4]/span[1]
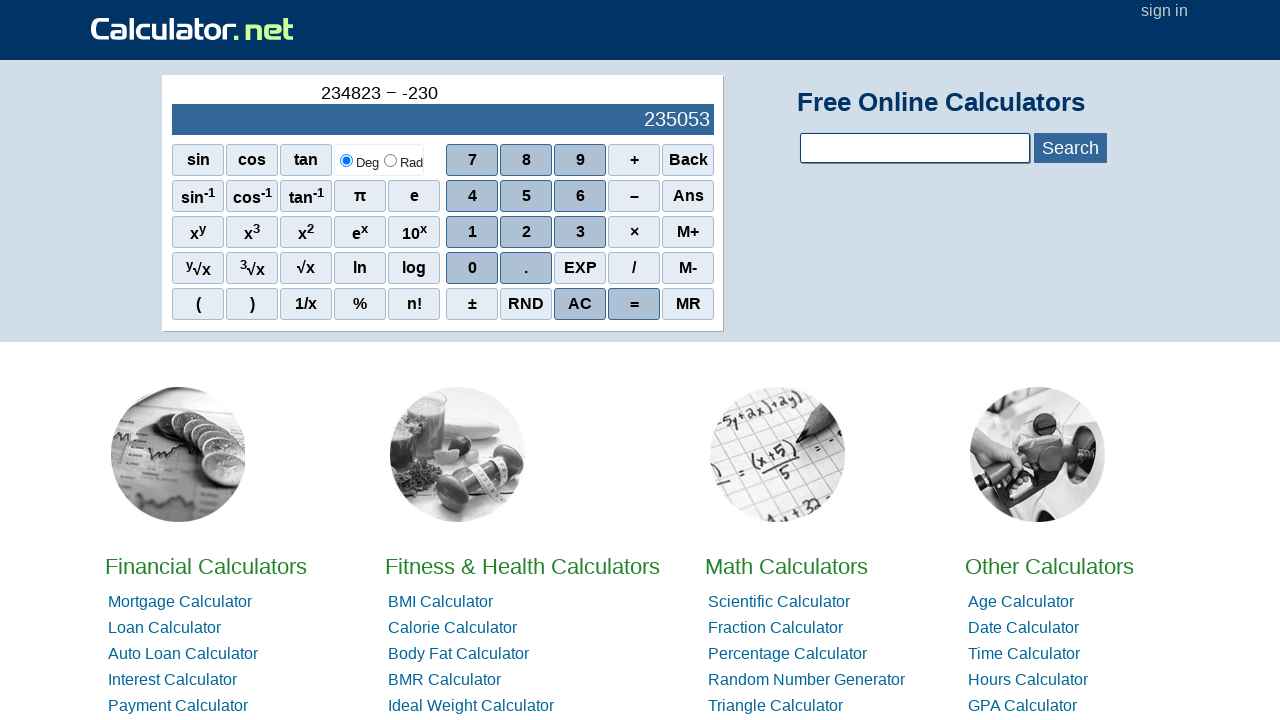

Clicked digit 9 at (580, 160) on xpath=//*[@id="sciout"]/tbody/tr[2]/td[2]/div/div[1]/span[3]
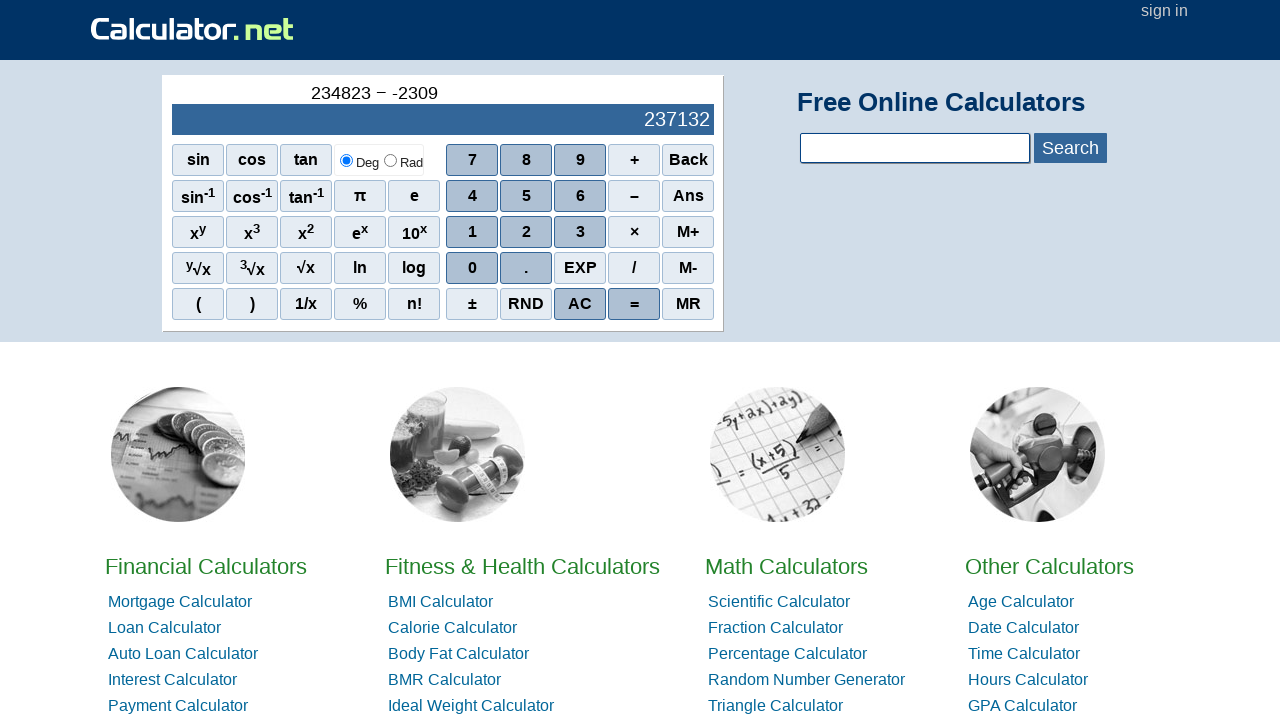

Clicked digit 4 at (472, 196) on xpath=//*[@id="sciout"]/tbody/tr[2]/td[2]/div/div[2]/span[1]
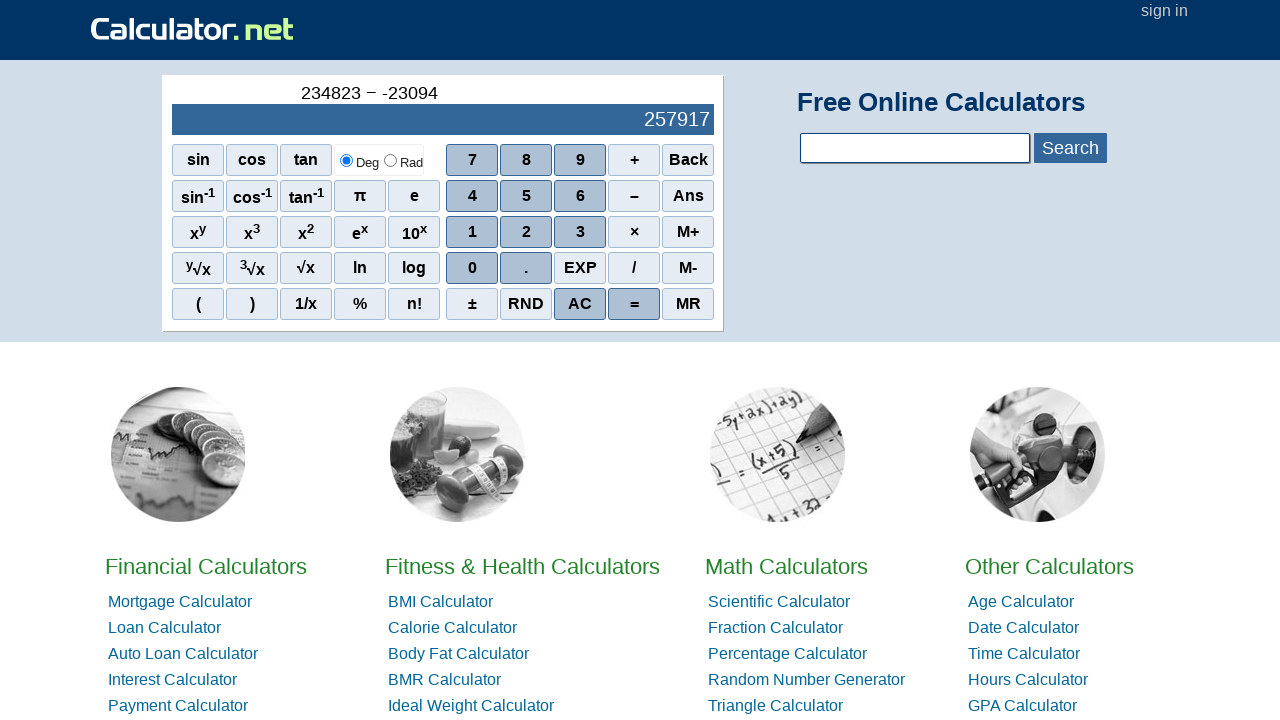

Clicked digit 8 at (526, 160) on xpath=//*[@id="sciout"]/tbody/tr[2]/td[2]/div/div[1]/span[2]
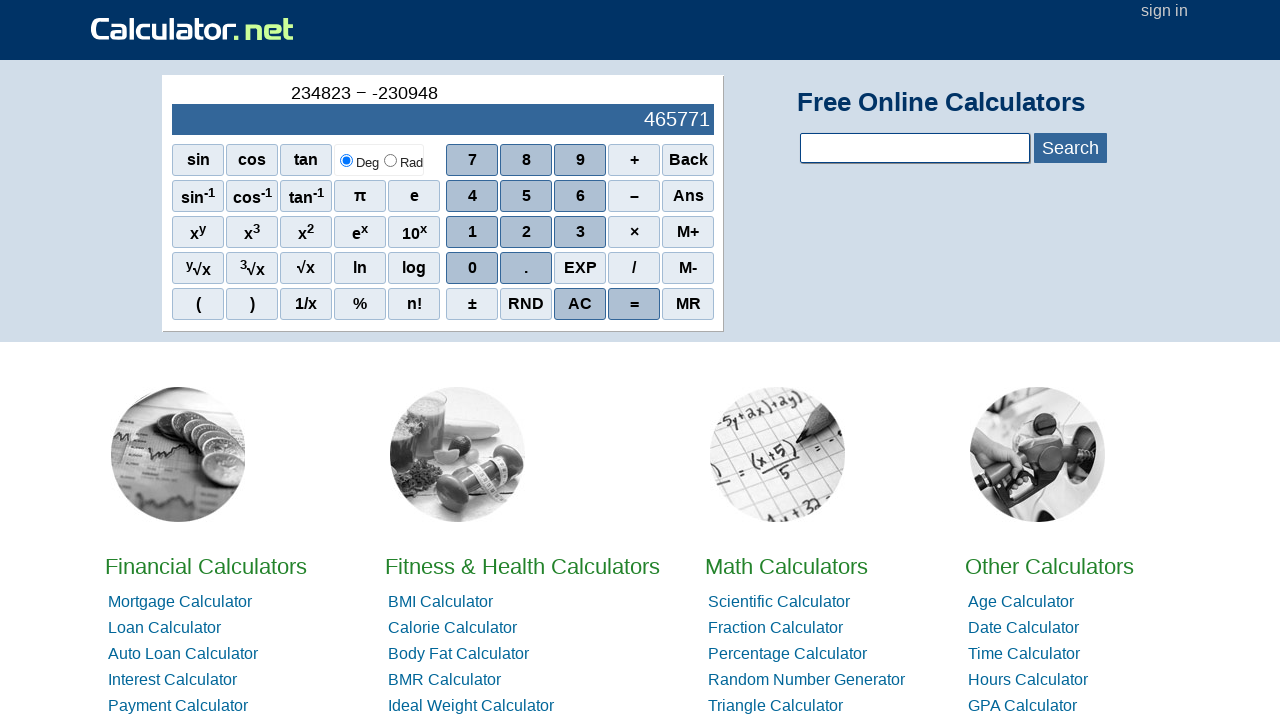

Clicked digit 2 at (526, 232) on xpath=//*[@id="sciout"]/tbody/tr[2]/td[2]/div/div[3]/span[2]
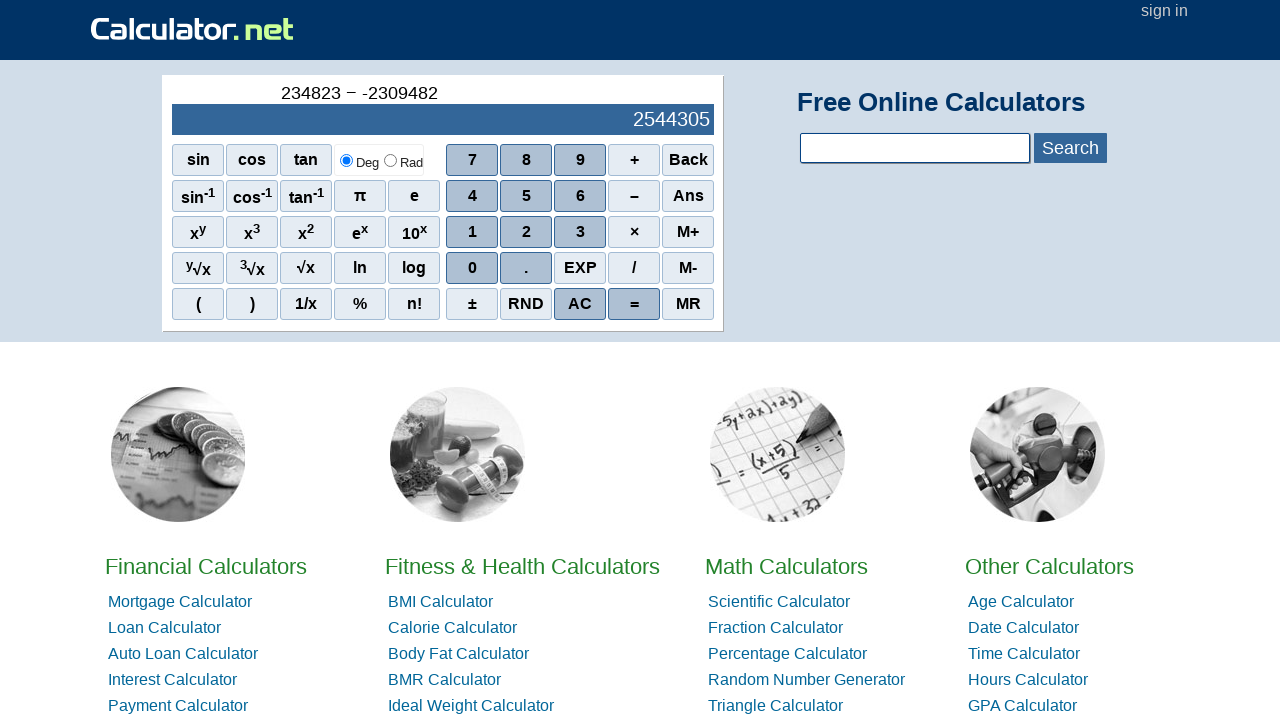

Clicked digit 3 at (580, 232) on xpath=//*[@id="sciout"]/tbody/tr[2]/td[2]/div/div[3]/span[3]
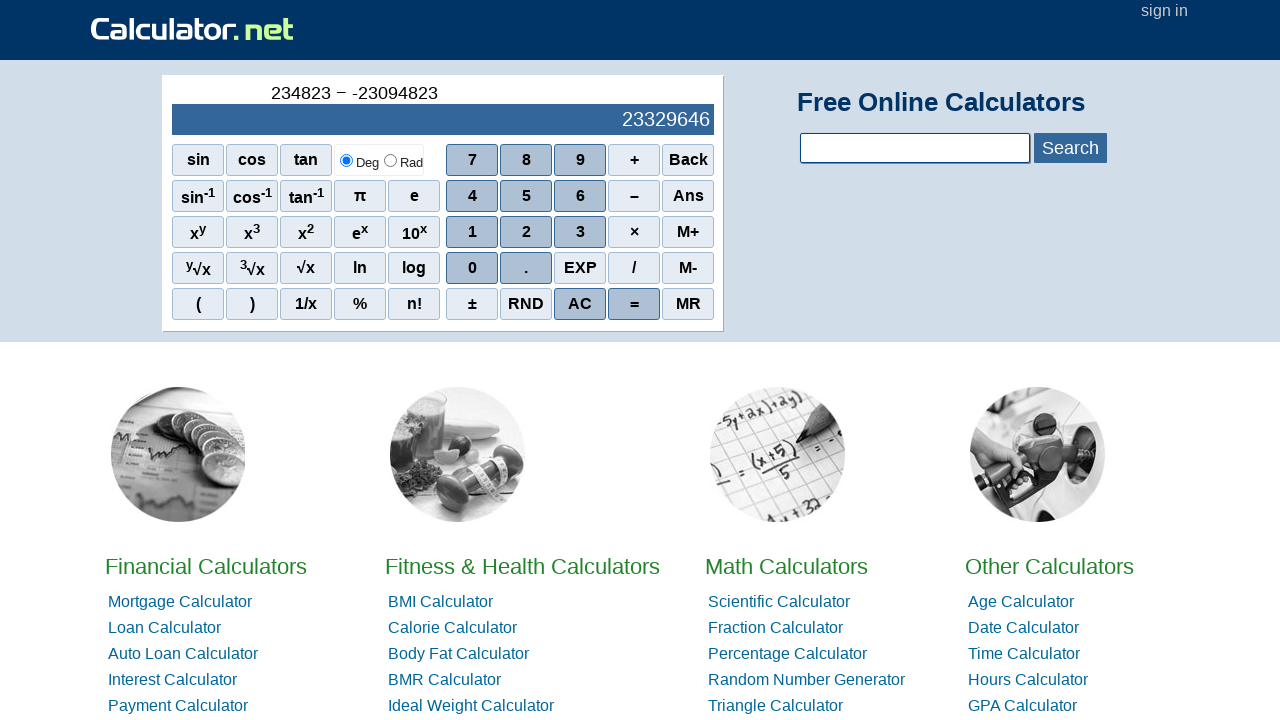

Clicked equals button to compute result at (580, 304) on xpath=//*[@id="sciout"]/tbody/tr[2]/td[2]/div/div[5]/span[3]
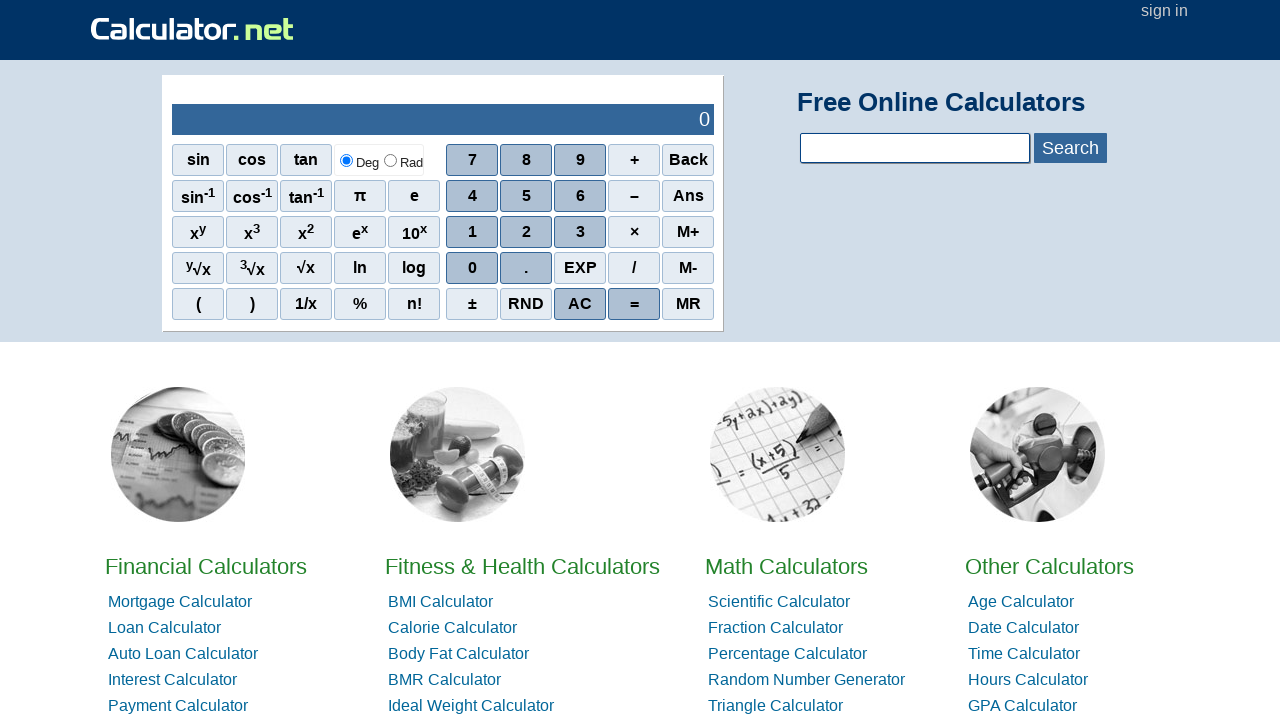

Waited for result calculation to complete
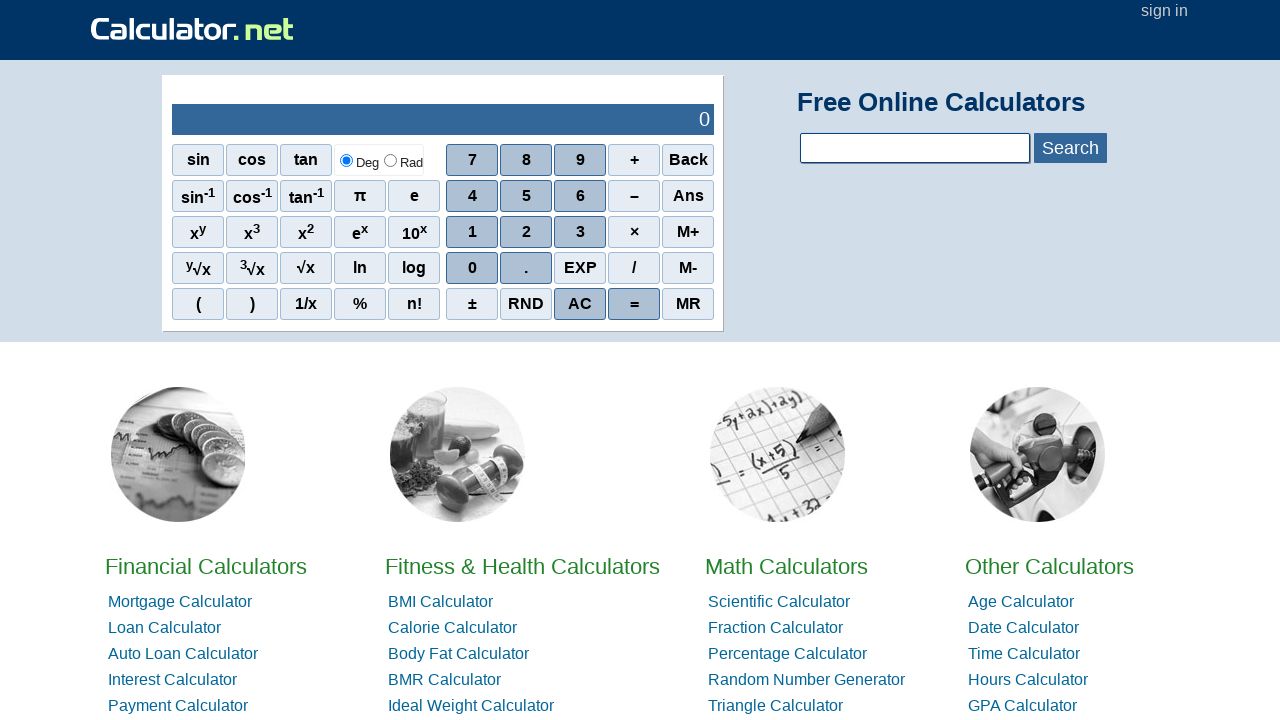

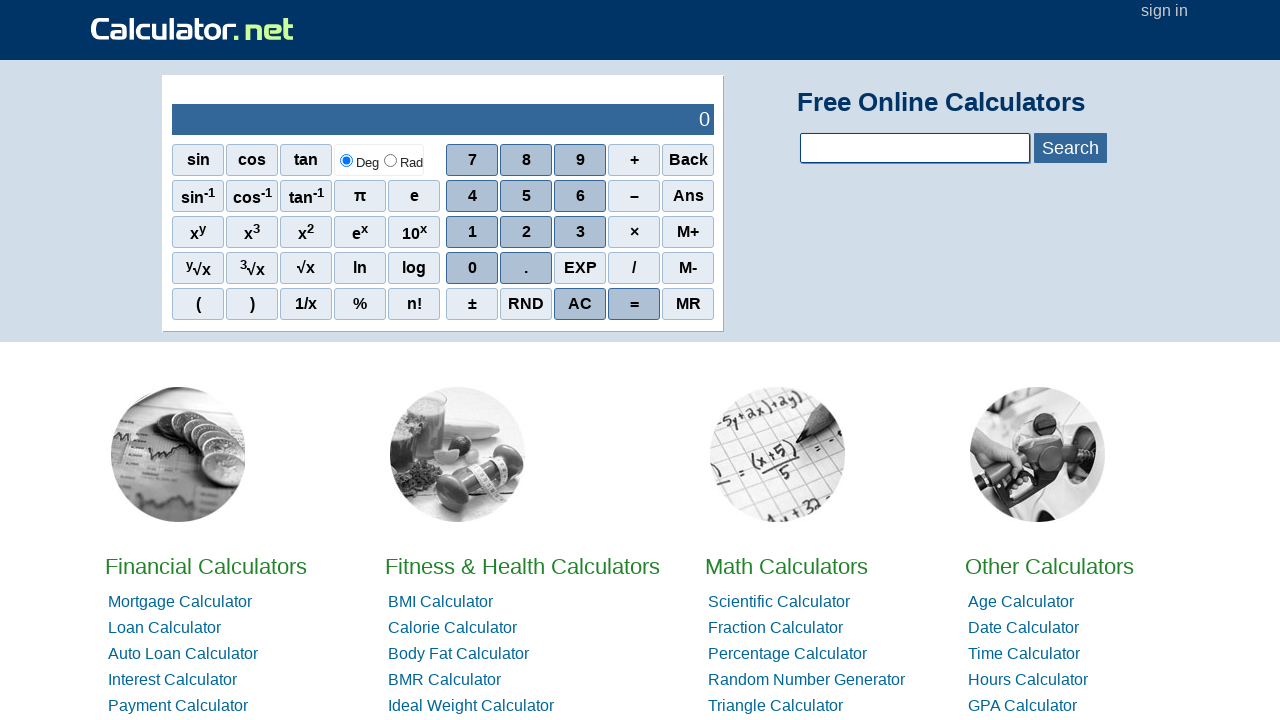